Tests various advanced web element locator strategies including parent-child selectors, multiple attributes, substring matching, and table element navigation on a test website. Includes filling a text input field.

Starting URL: https://trytestingthis.netlify.app/

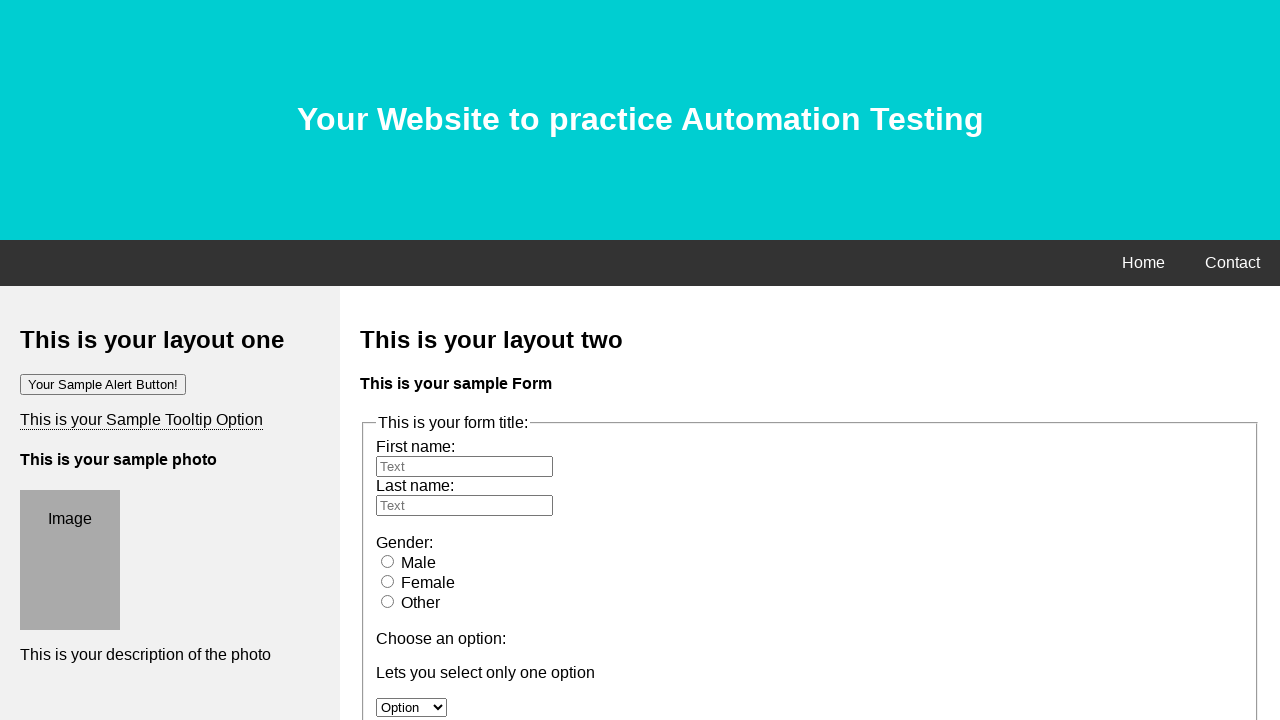

Verified h1 element with style attribute is visible
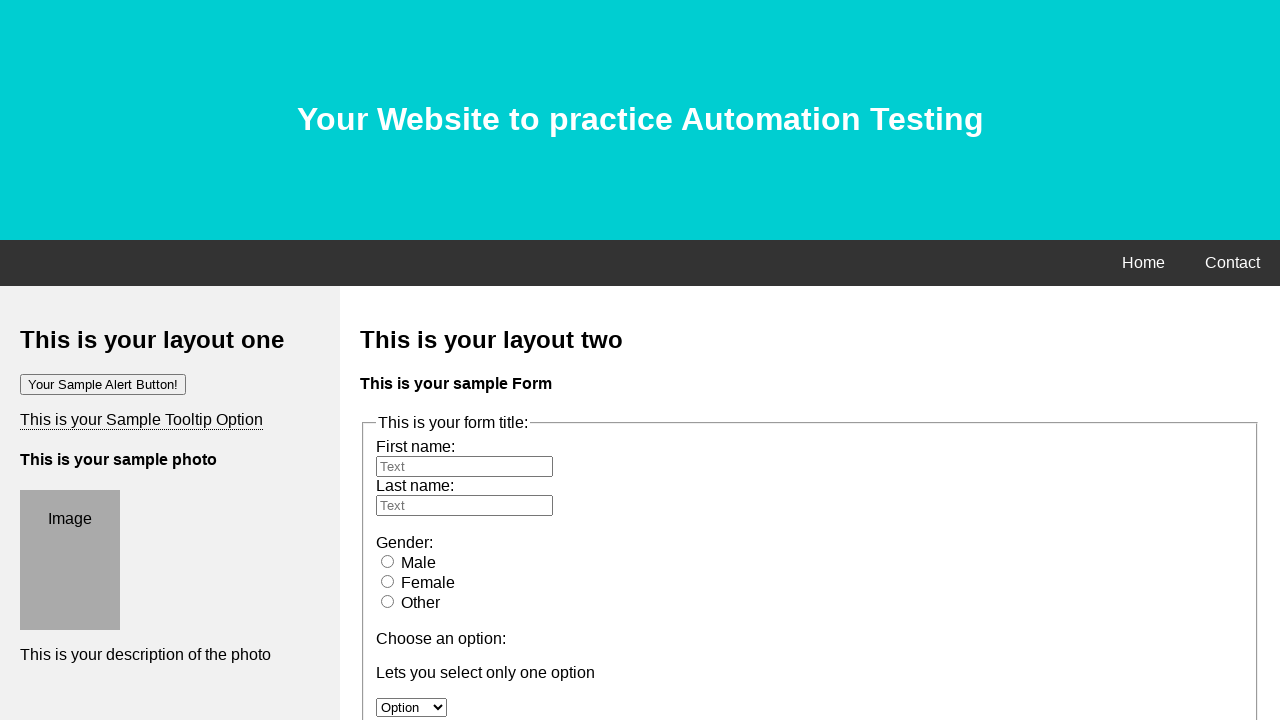

Verified div > h2 parent-child selector
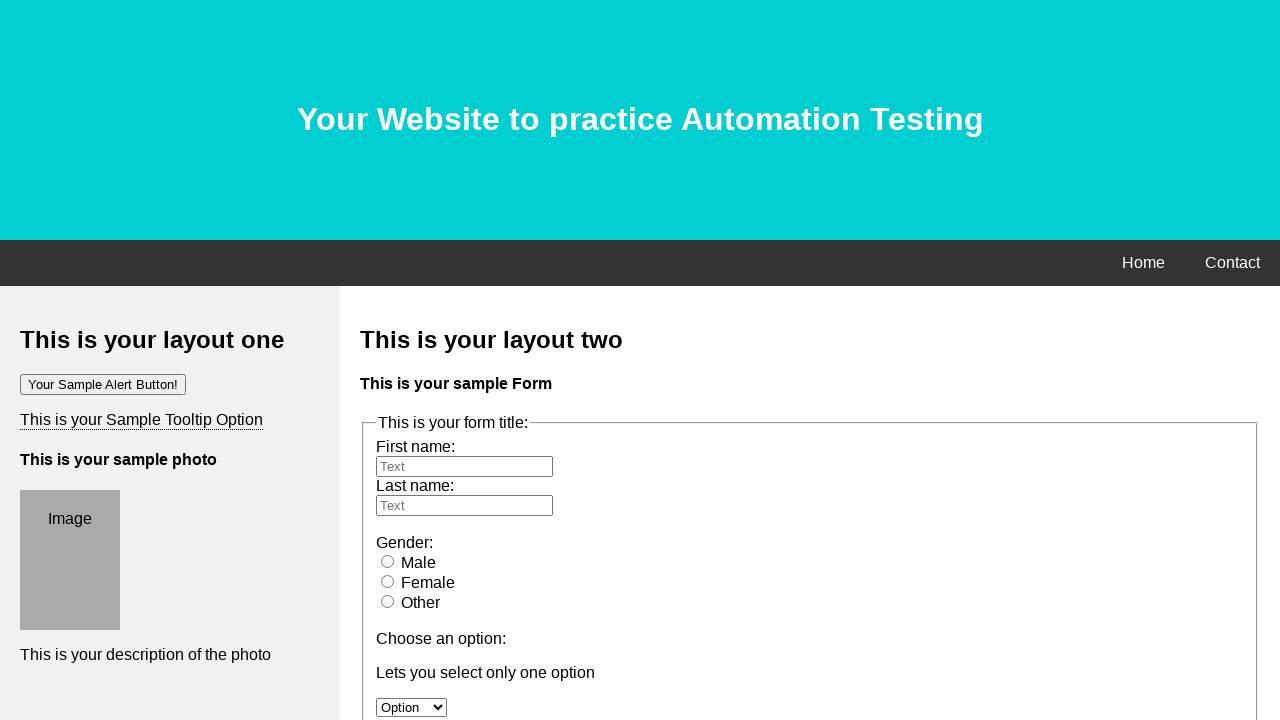

Verified fieldset label parent-child selector
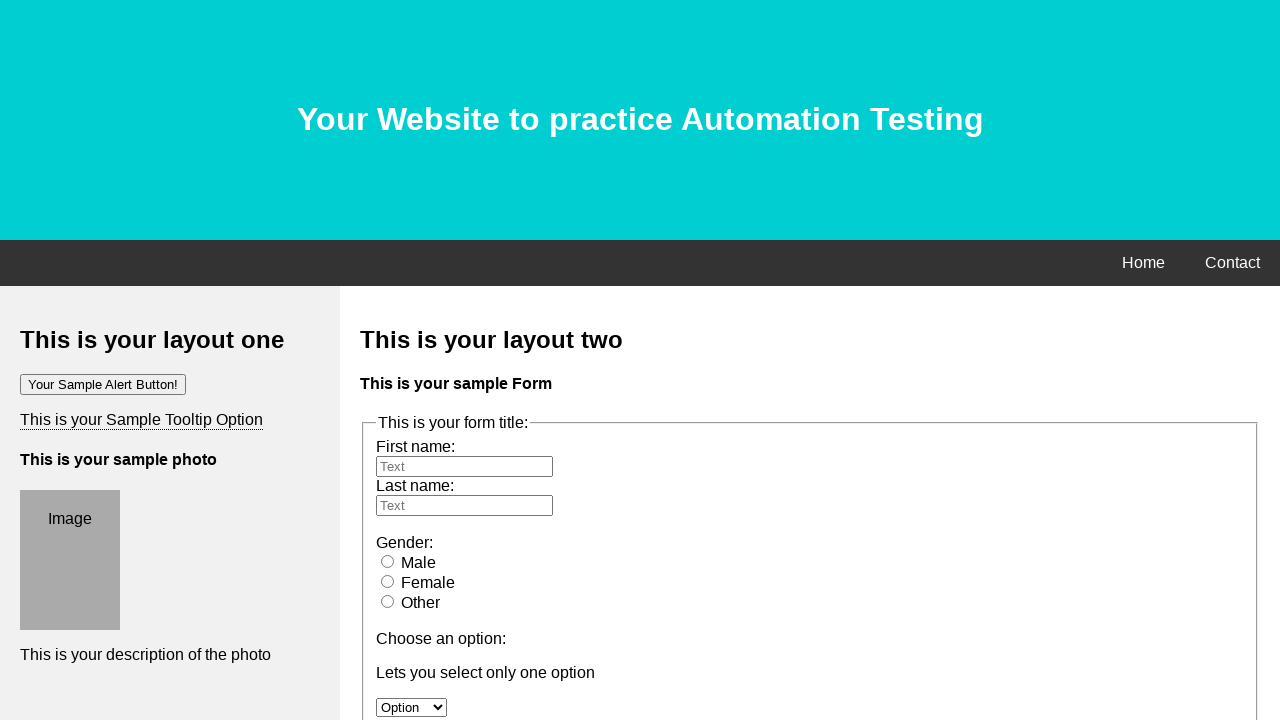

Verified link with multiple attributes (class and href)
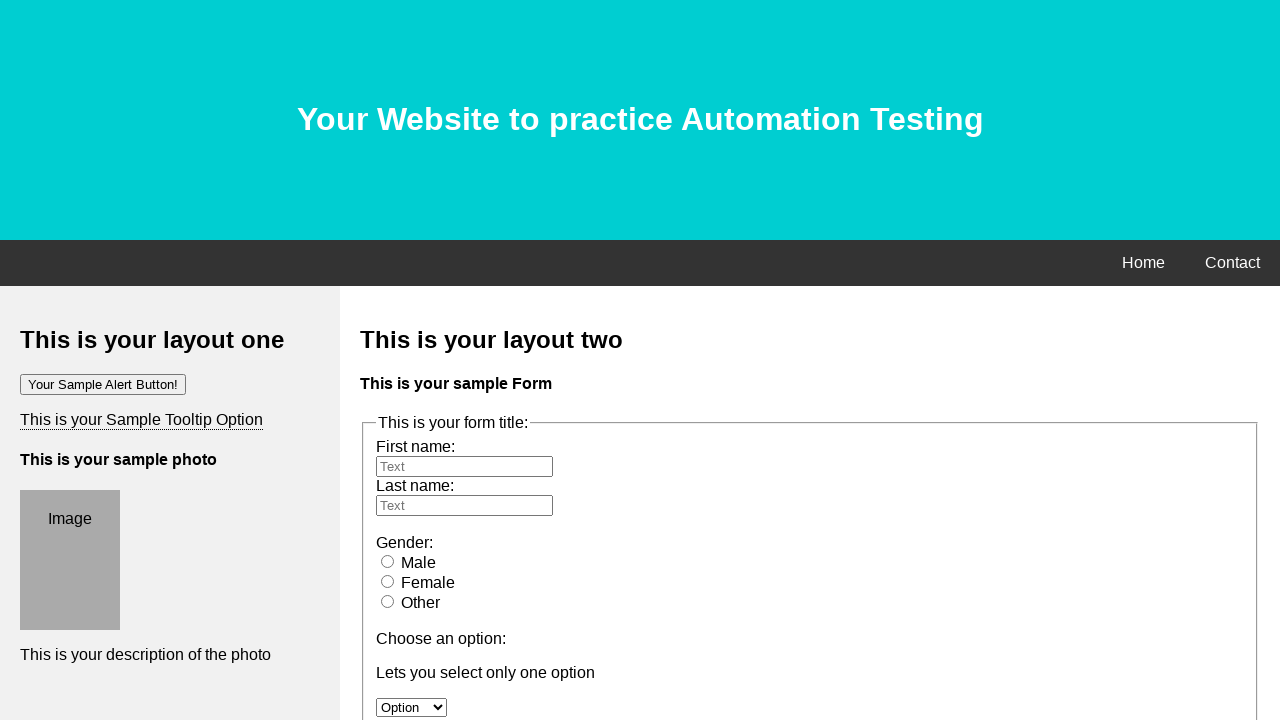

Verified button with substring matching onclick attribute containing 'google'
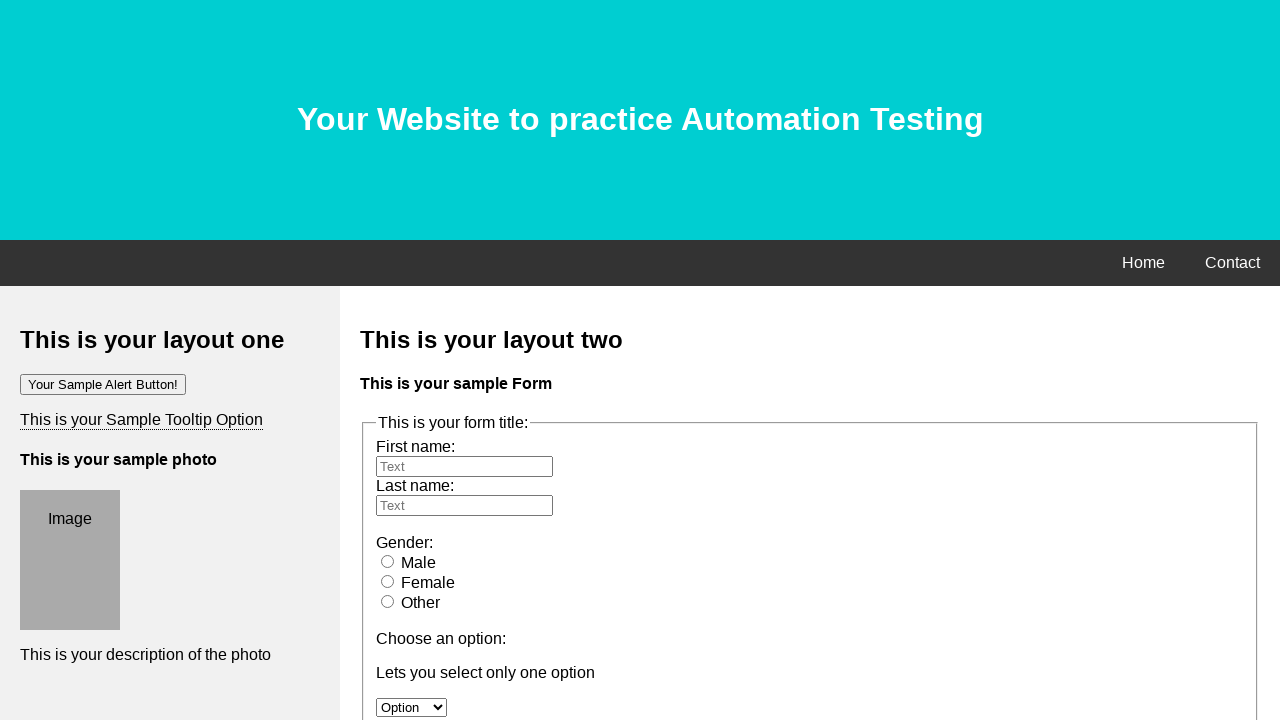

Located first name field by id
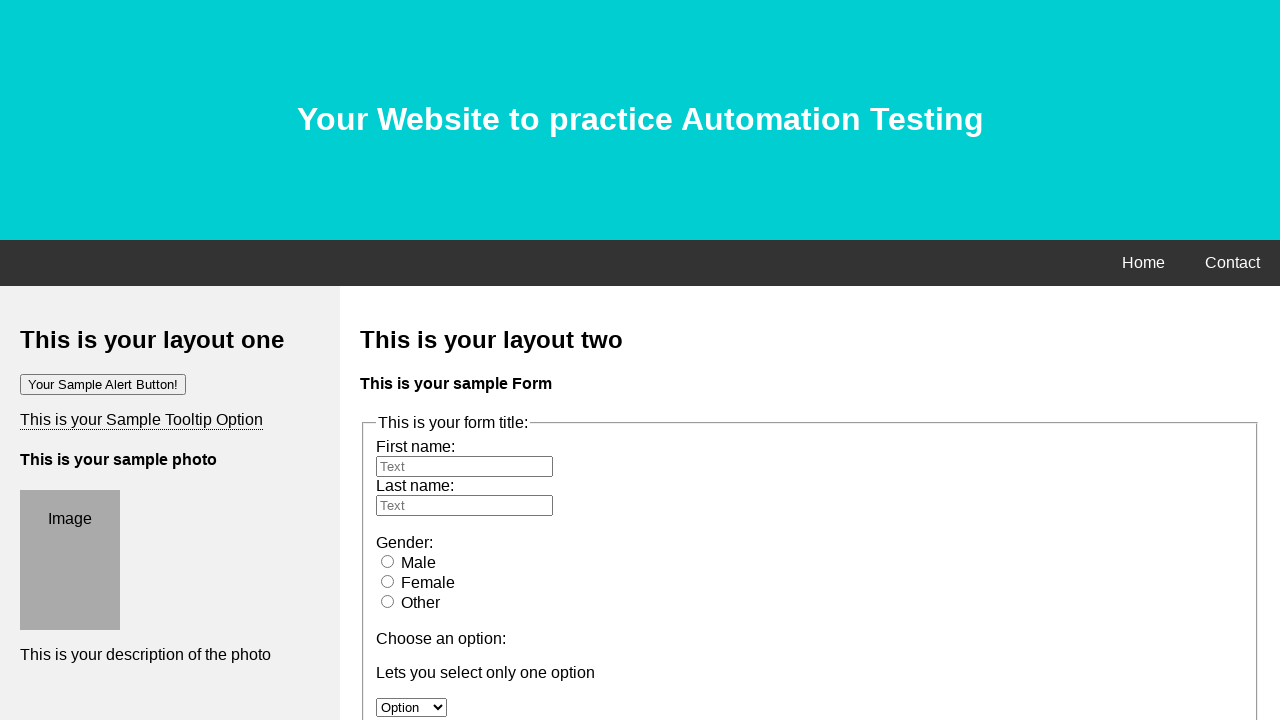

Filled first name field with 'Hello World xpath' on #fname
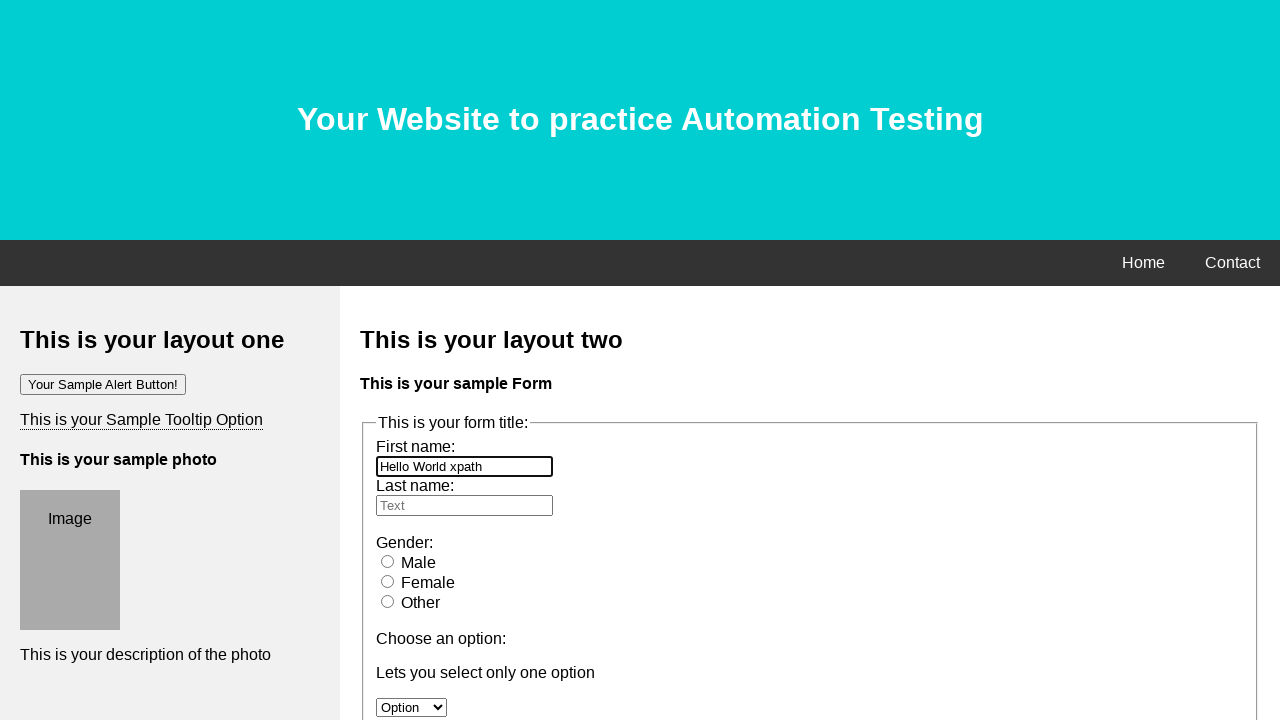

Cleared first name field on #fname
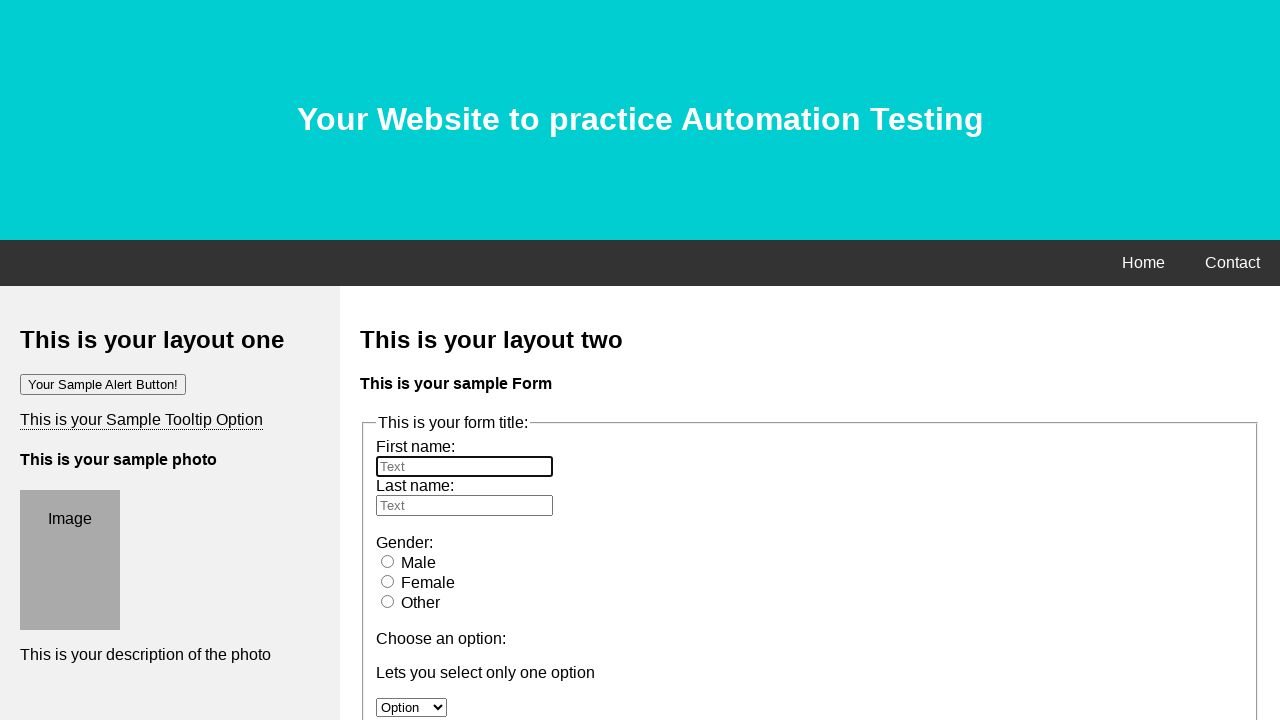

Filled first name field with 'Hello World cssSelector' on #fname
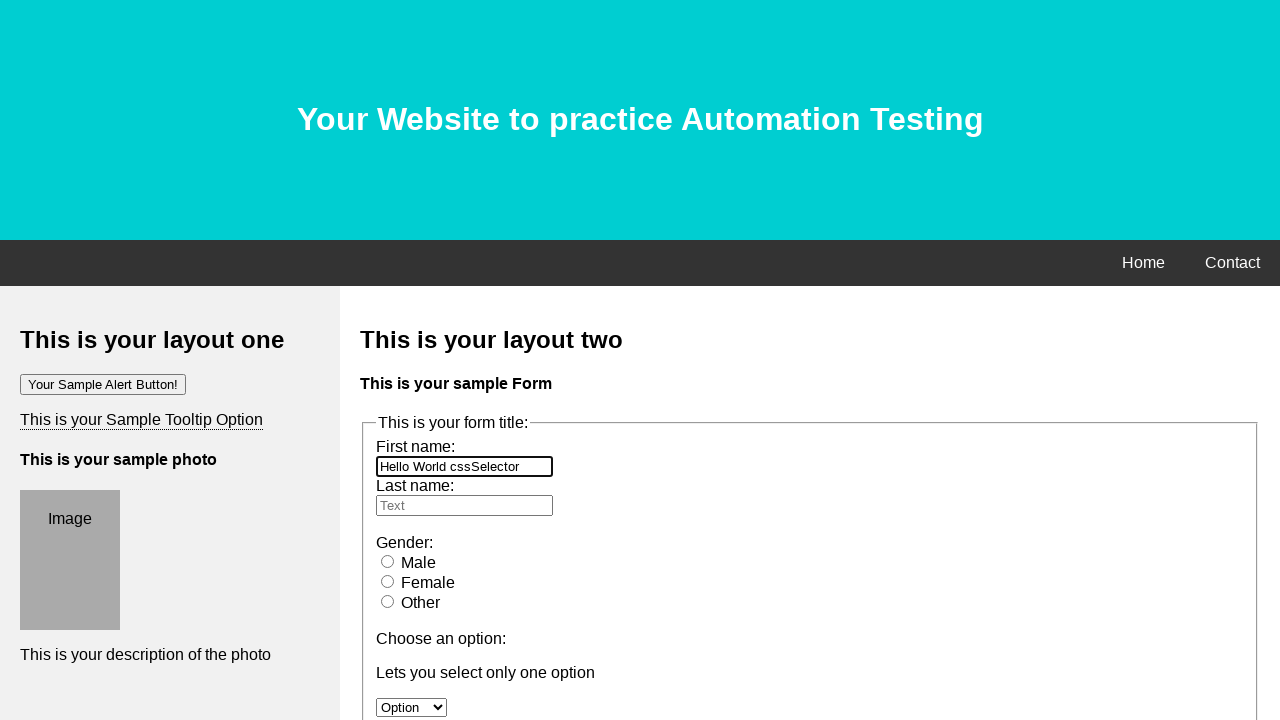

Verified first table header cell exists
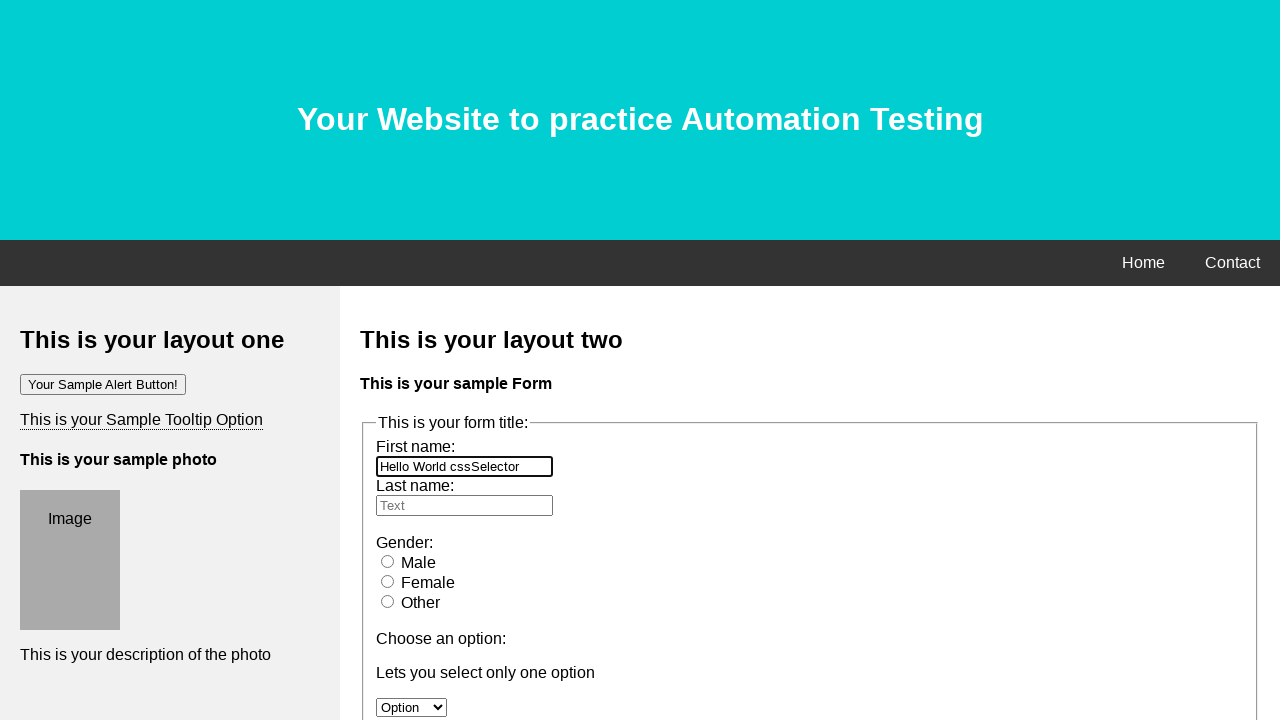

Verified third table header cell exists
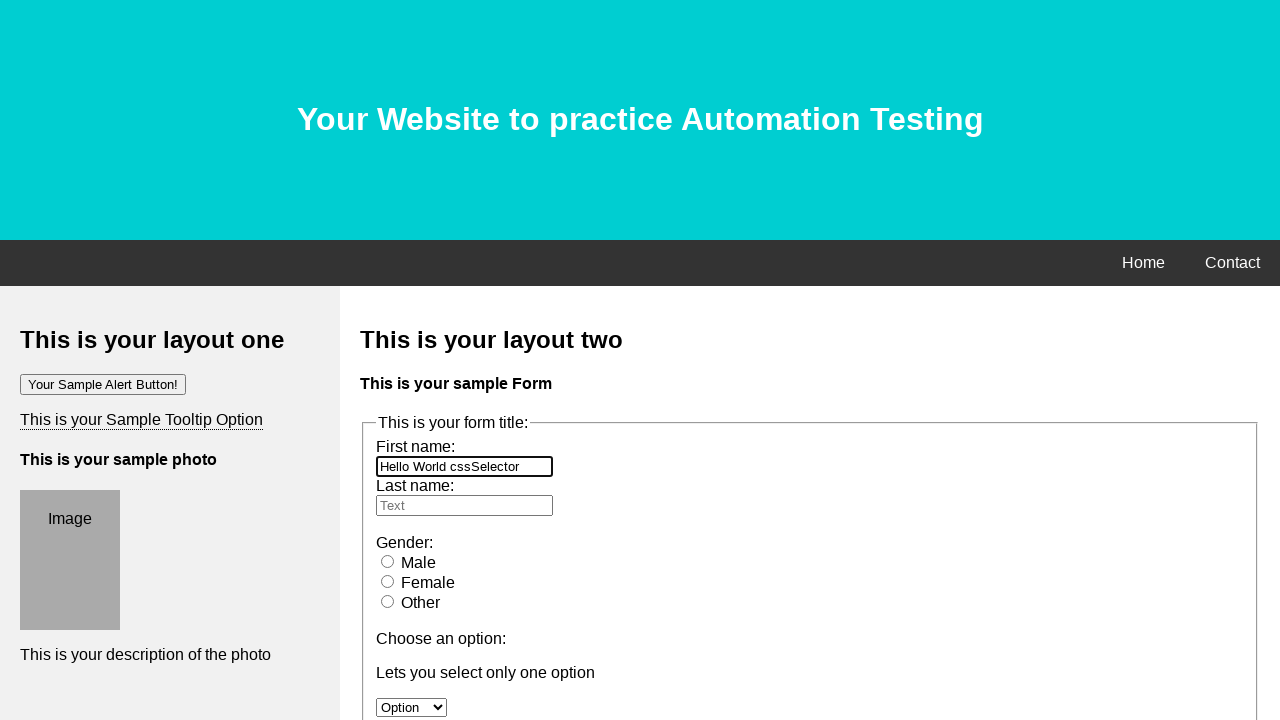

Verified last table header cell exists
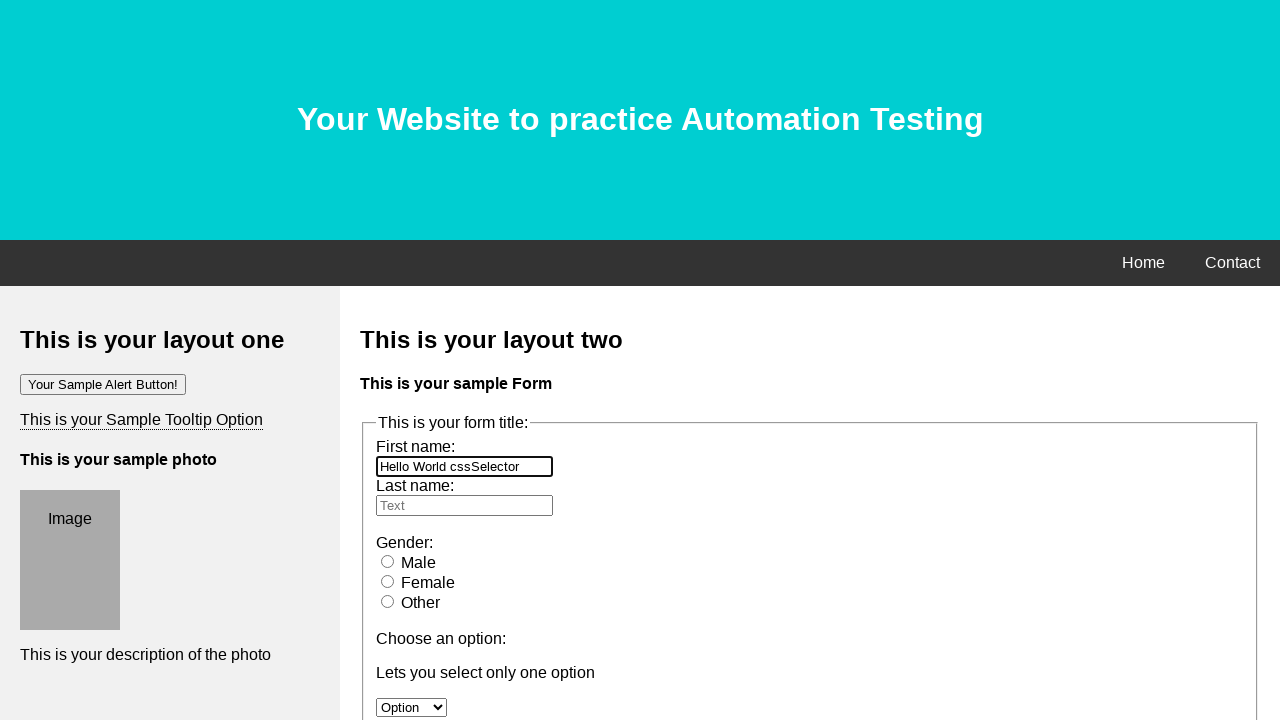

Verified table cell containing 'Personal Shopper' text exists
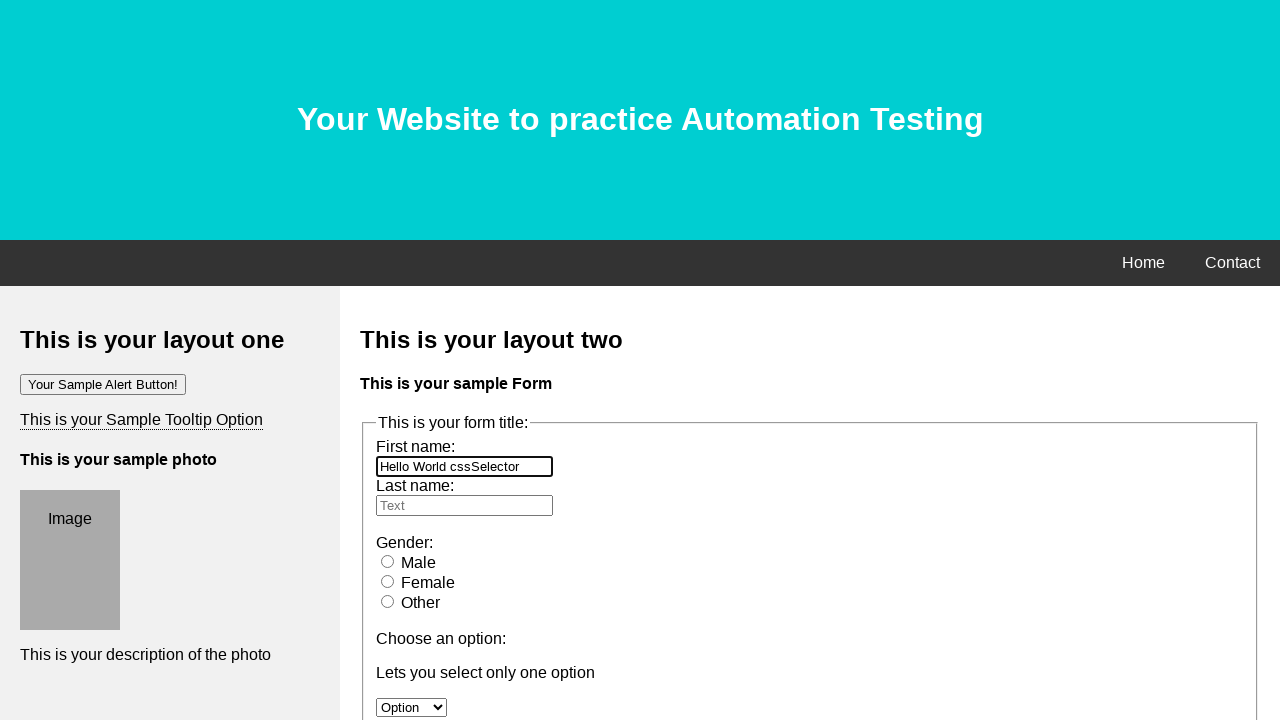

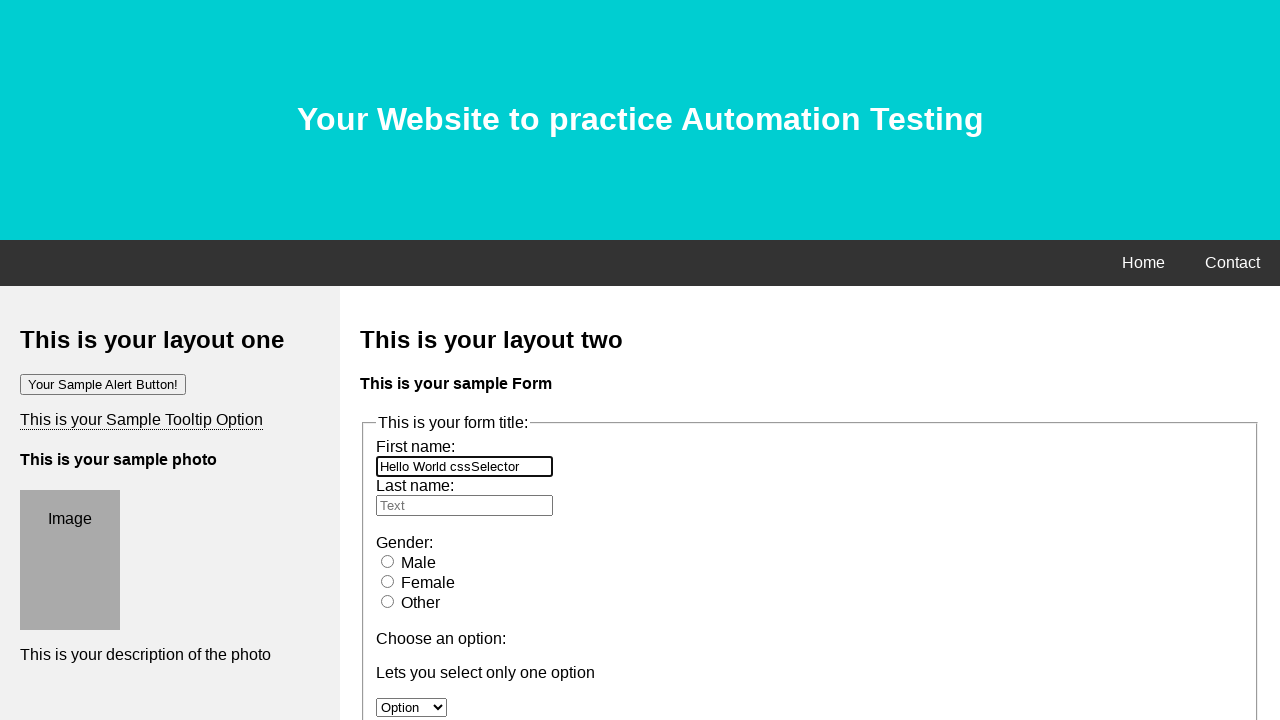